Tests marking individual todo items as complete using their checkboxes

Starting URL: https://demo.playwright.dev/todomvc

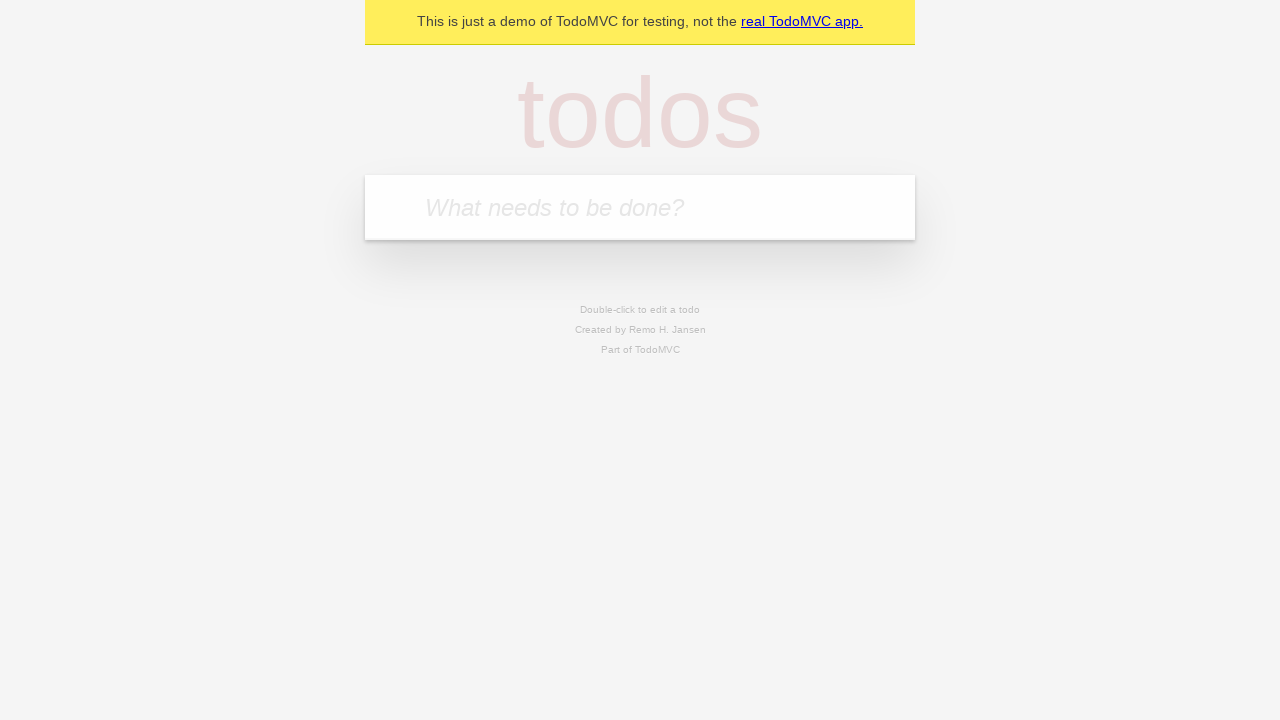

Filled input field with 'buy some cheese' on internal:attr=[placeholder="What needs to be done?"i]
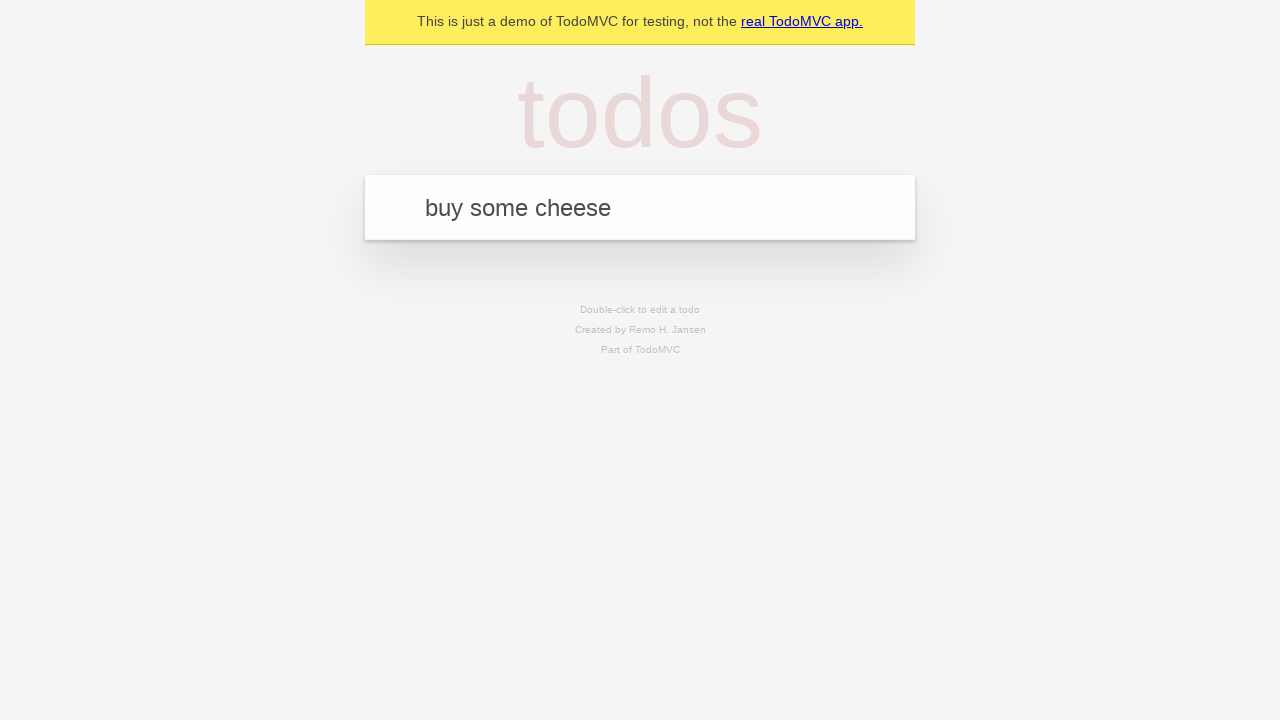

Pressed Enter to create first todo item on internal:attr=[placeholder="What needs to be done?"i]
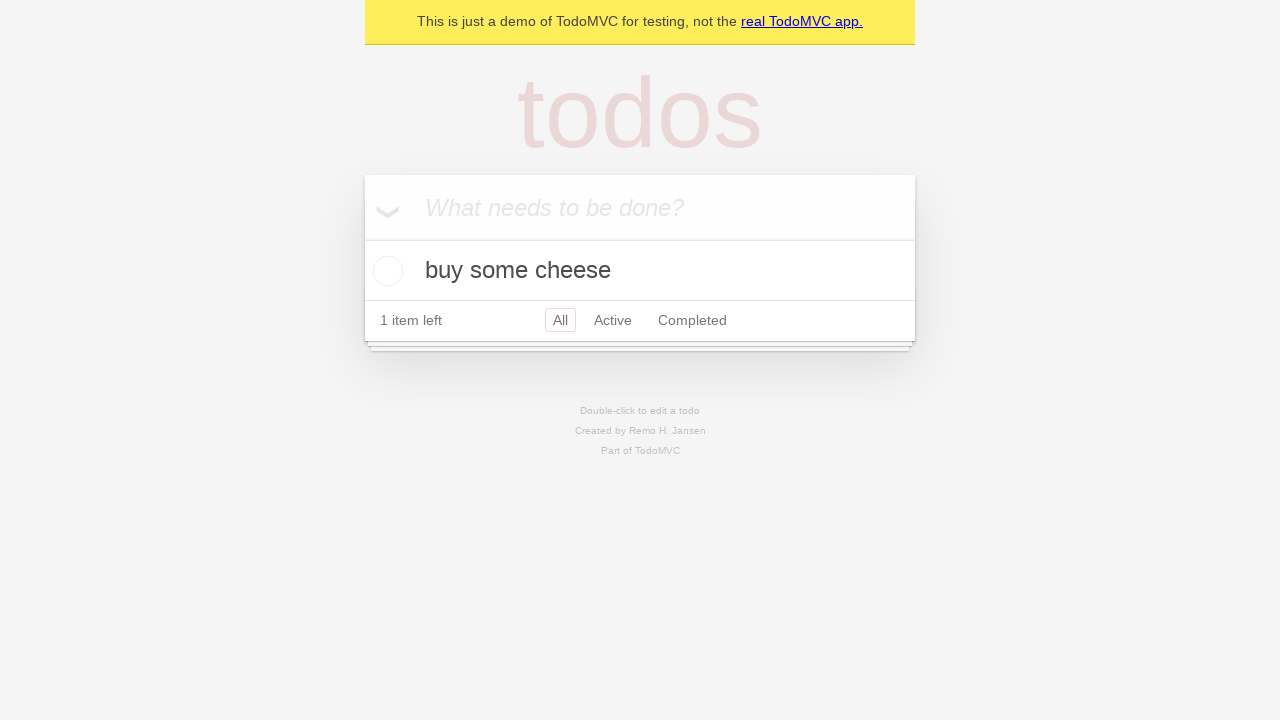

Filled input field with 'feed the cat' on internal:attr=[placeholder="What needs to be done?"i]
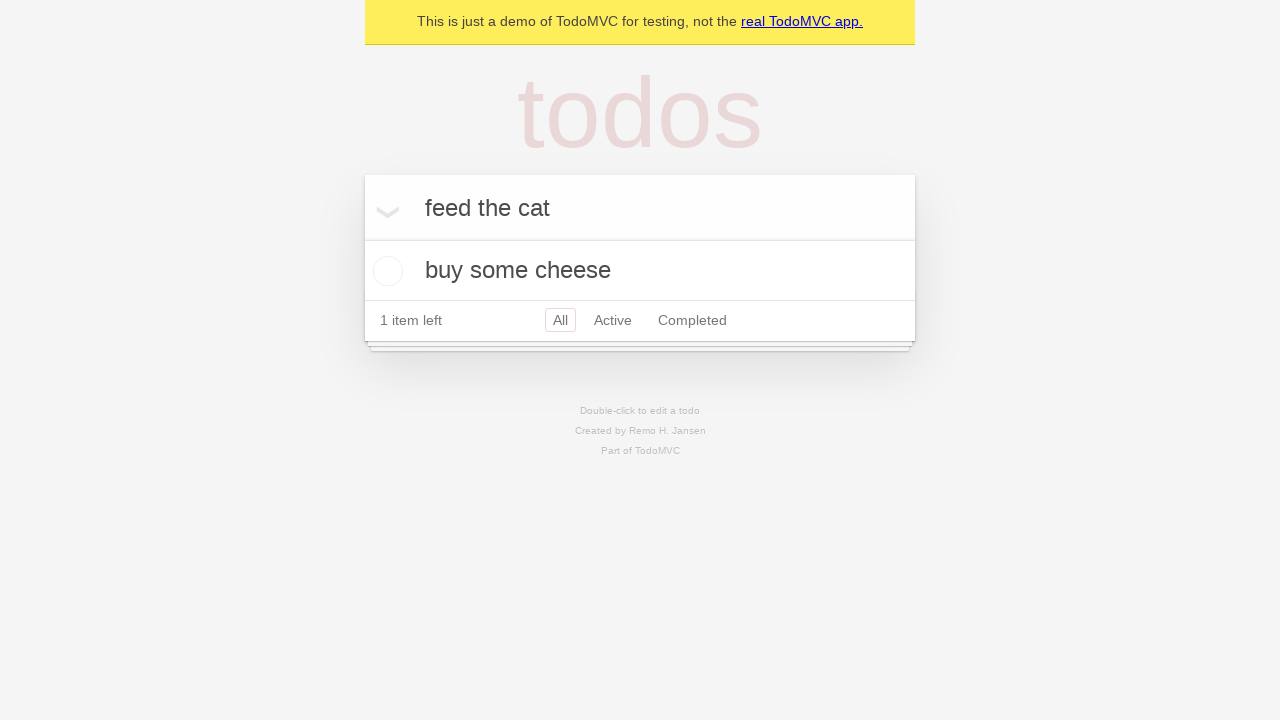

Pressed Enter to create second todo item on internal:attr=[placeholder="What needs to be done?"i]
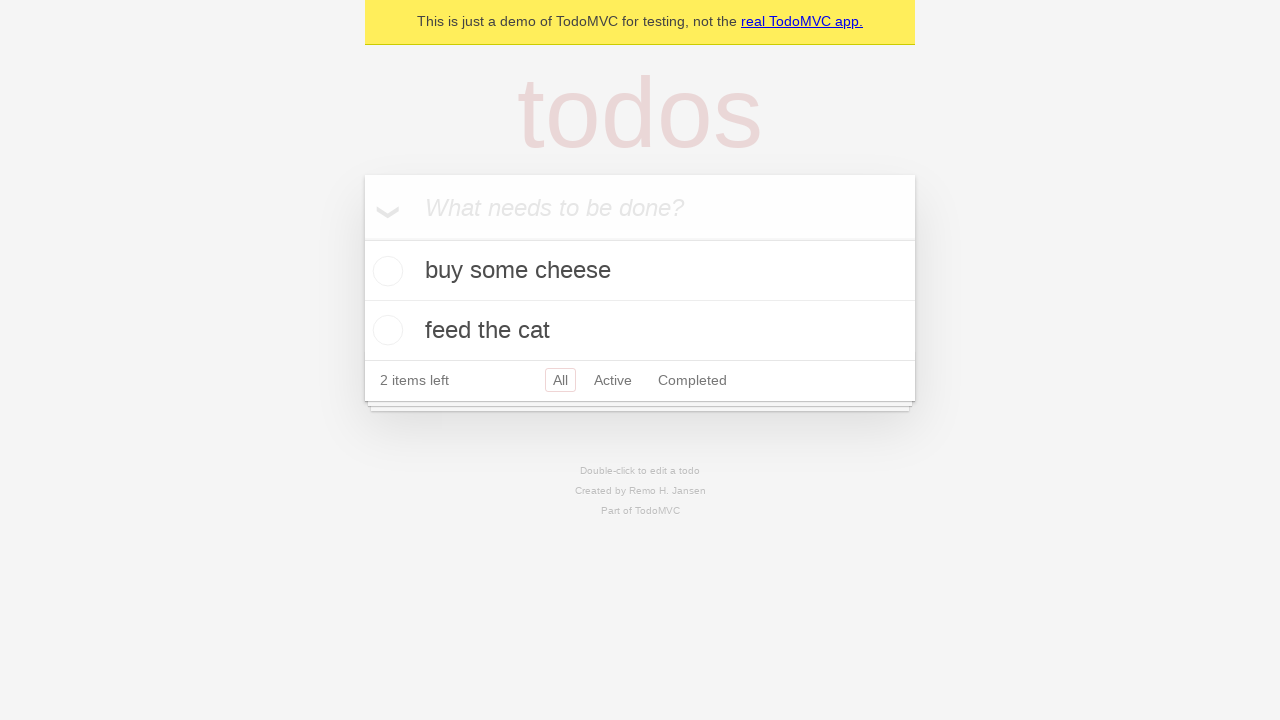

Waited for todo items to load
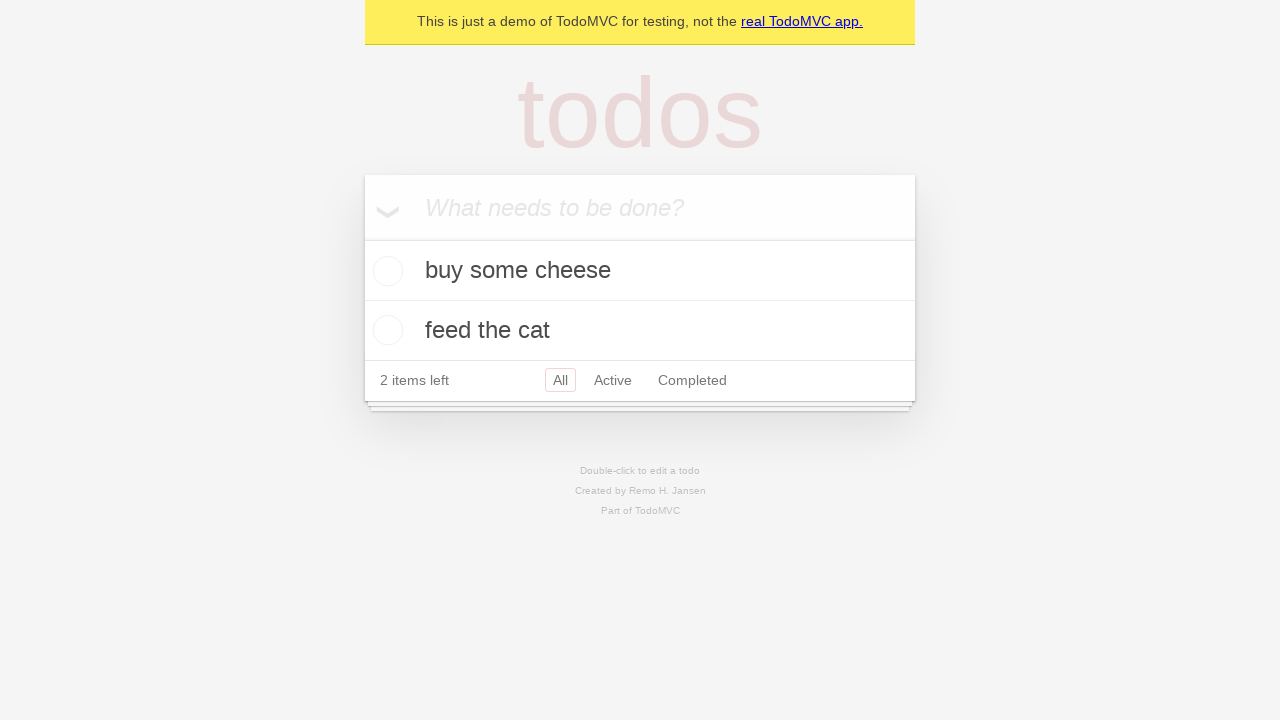

Marked first todo item as complete at (385, 271) on internal:testid=[data-testid="todo-item"s] >> nth=0 >> internal:role=checkbox
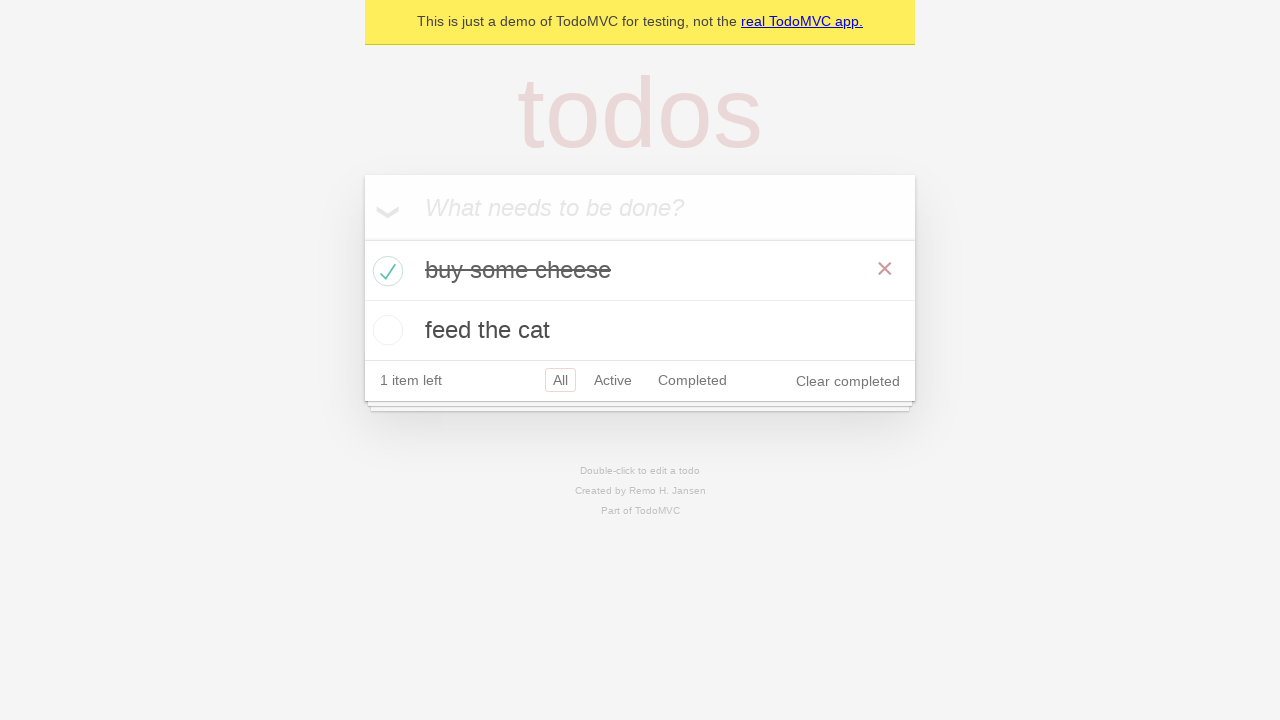

Marked second todo item as complete at (385, 330) on internal:testid=[data-testid="todo-item"s] >> nth=1 >> internal:role=checkbox
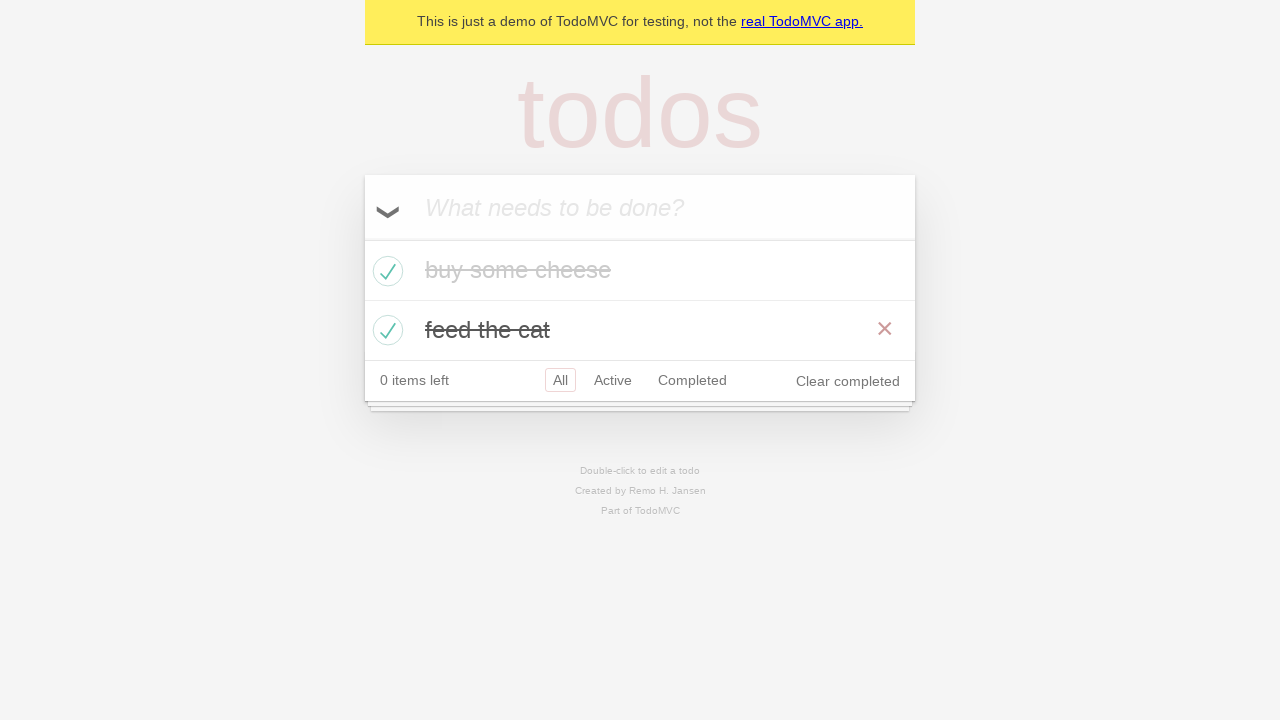

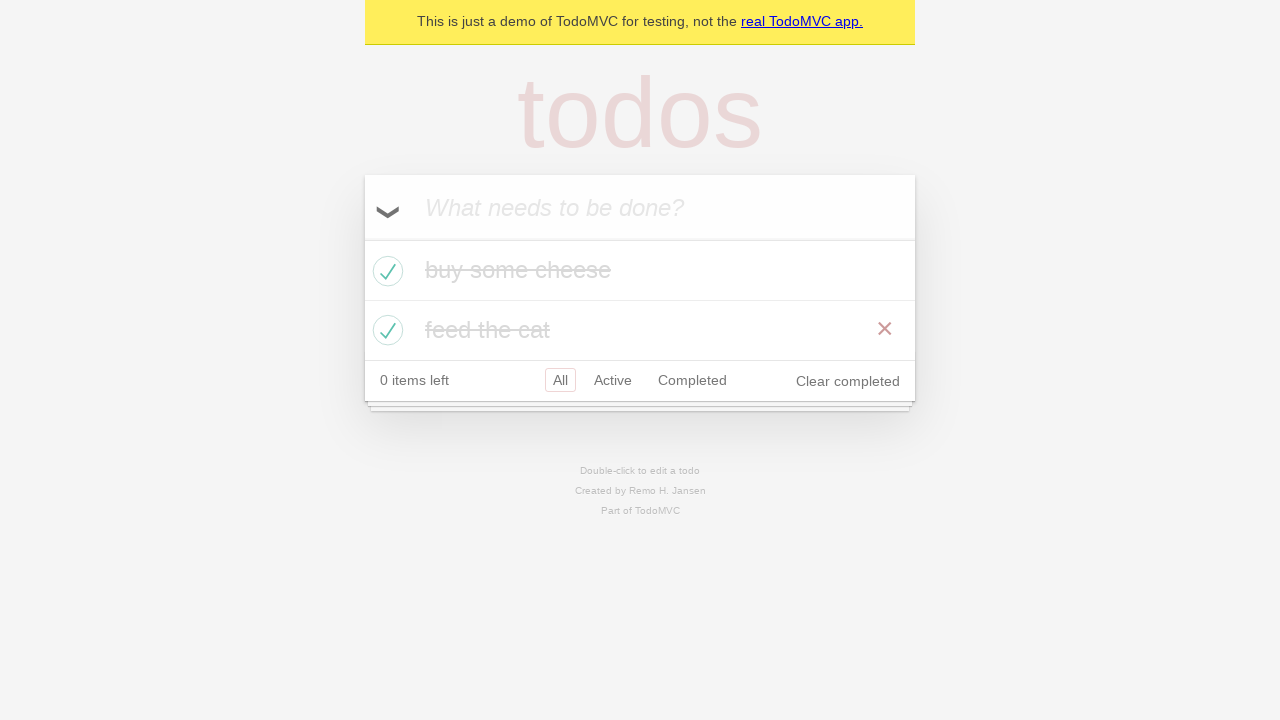